Tests that new items are appended to the bottom of the todo list by creating 3 items

Starting URL: https://demo.playwright.dev/todomvc

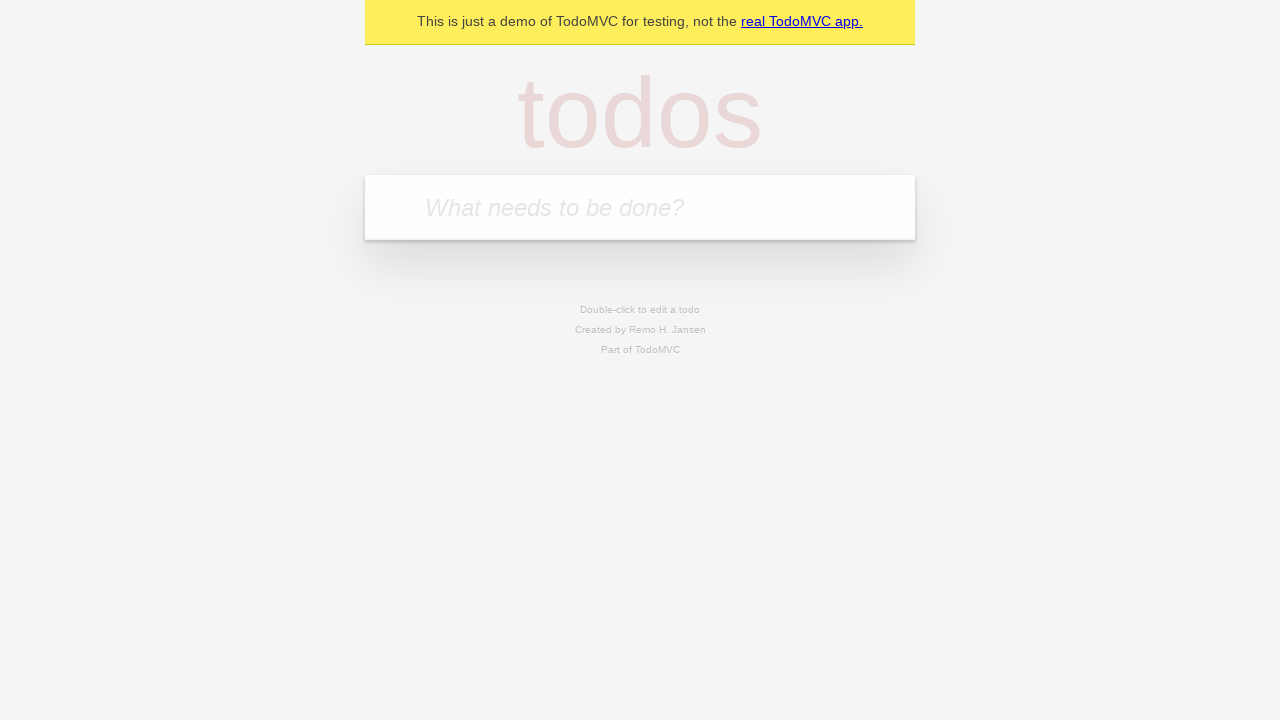

Located the 'What needs to be done?' input field
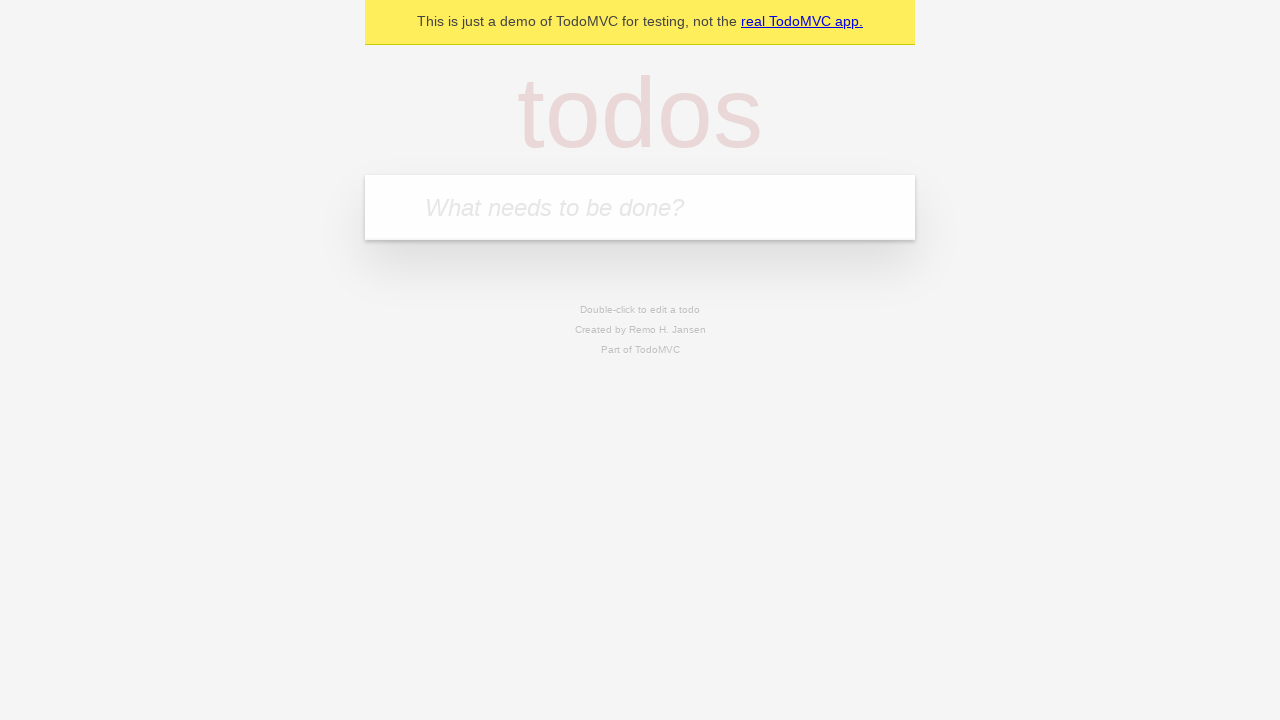

Filled todo input with 'buy some cheese' on internal:attr=[placeholder="What needs to be done?"i]
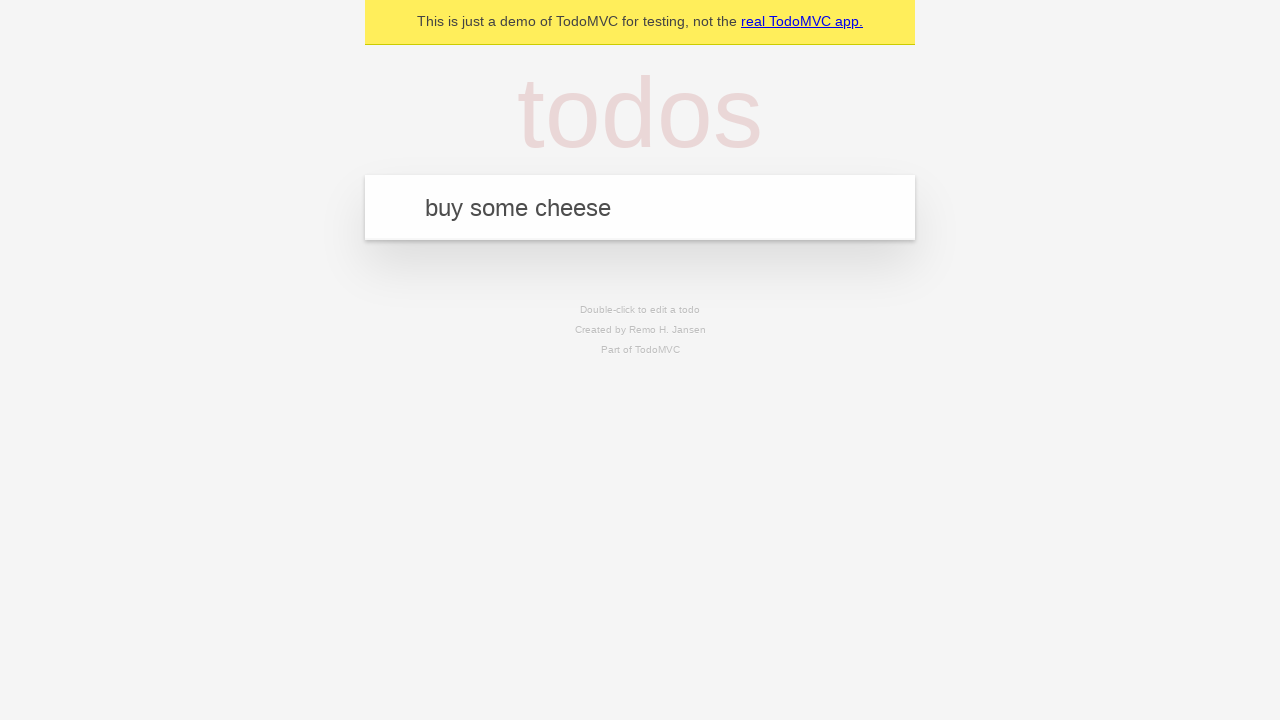

Pressed Enter to add 'buy some cheese' to the list on internal:attr=[placeholder="What needs to be done?"i]
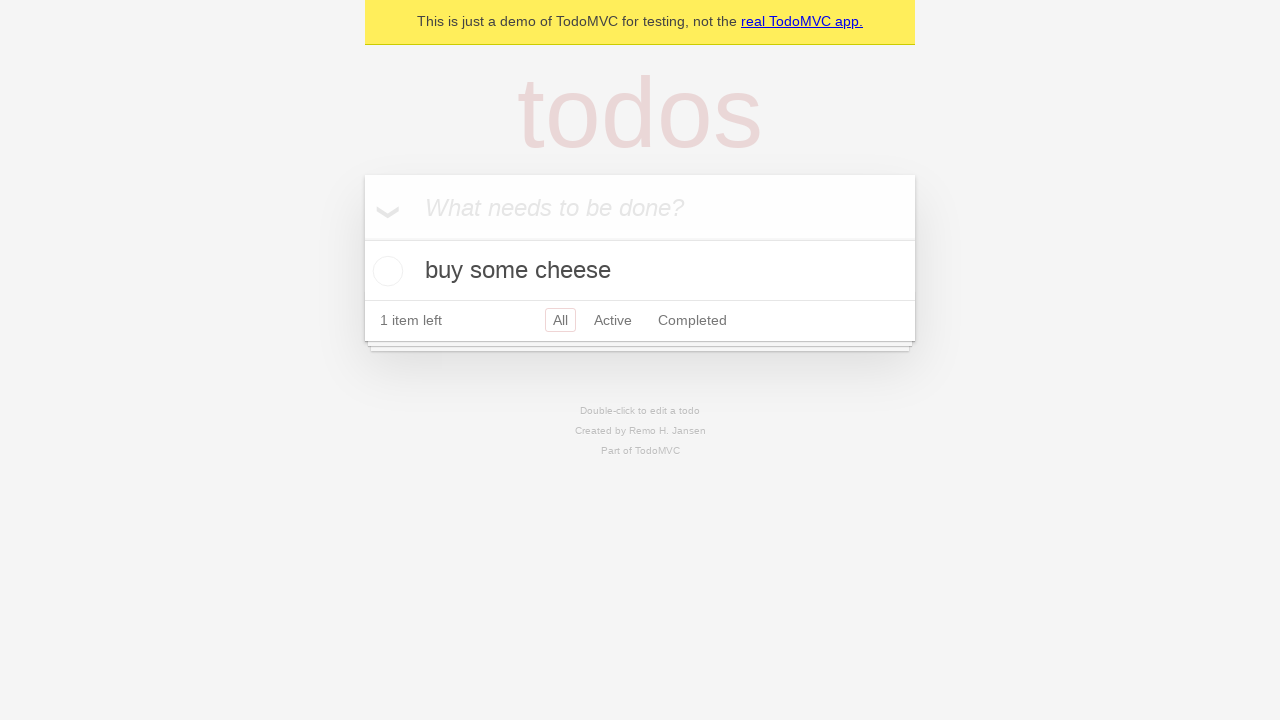

Filled todo input with 'feed the cat' on internal:attr=[placeholder="What needs to be done?"i]
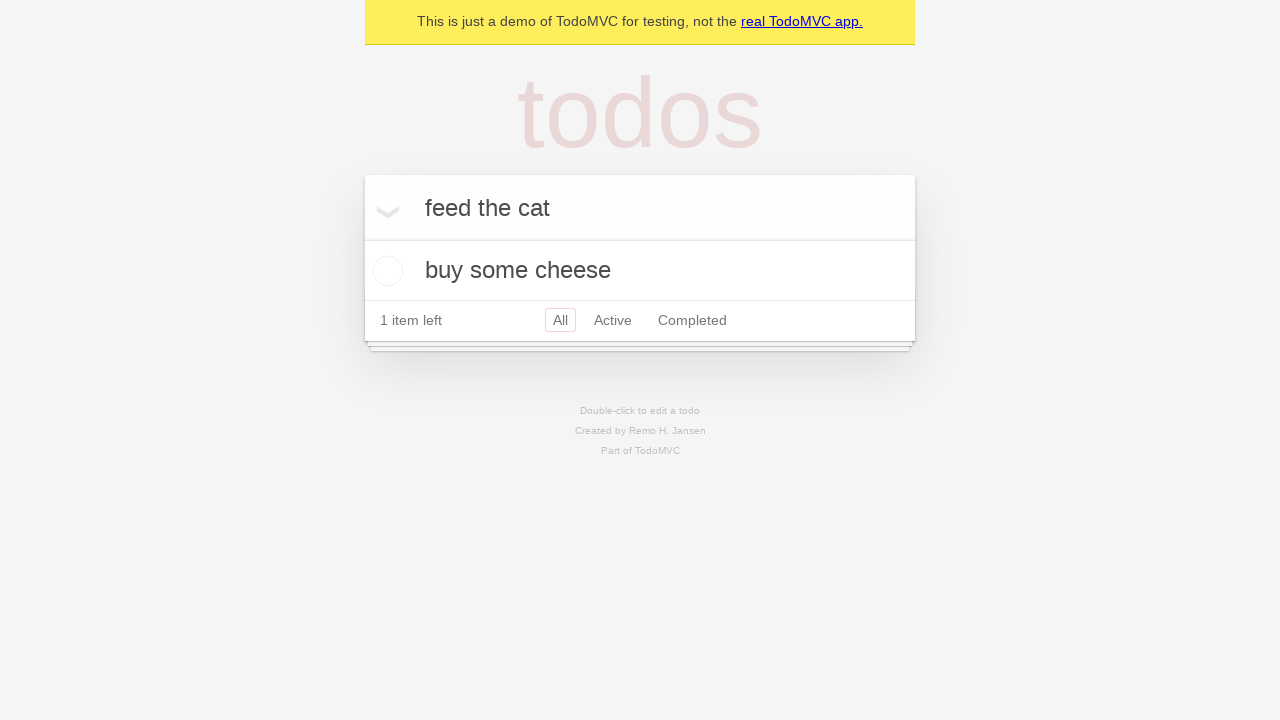

Pressed Enter to add 'feed the cat' to the list on internal:attr=[placeholder="What needs to be done?"i]
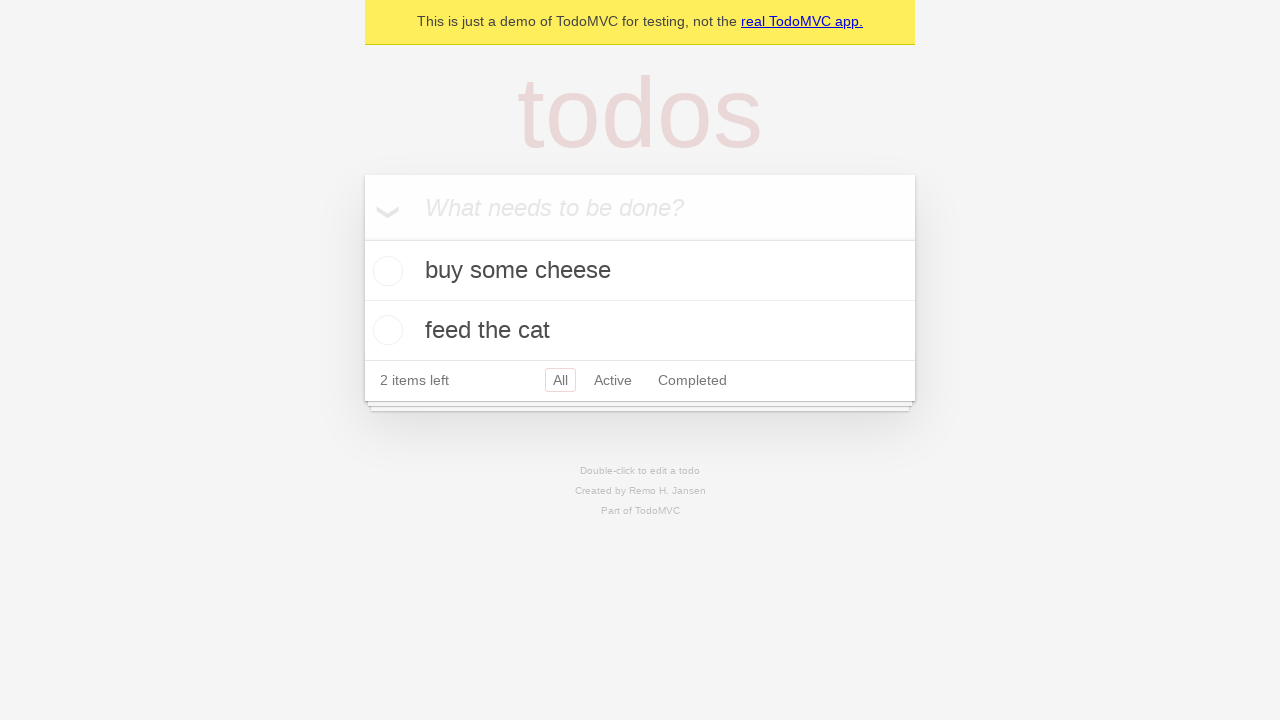

Filled todo input with 'book a doctors appointment' on internal:attr=[placeholder="What needs to be done?"i]
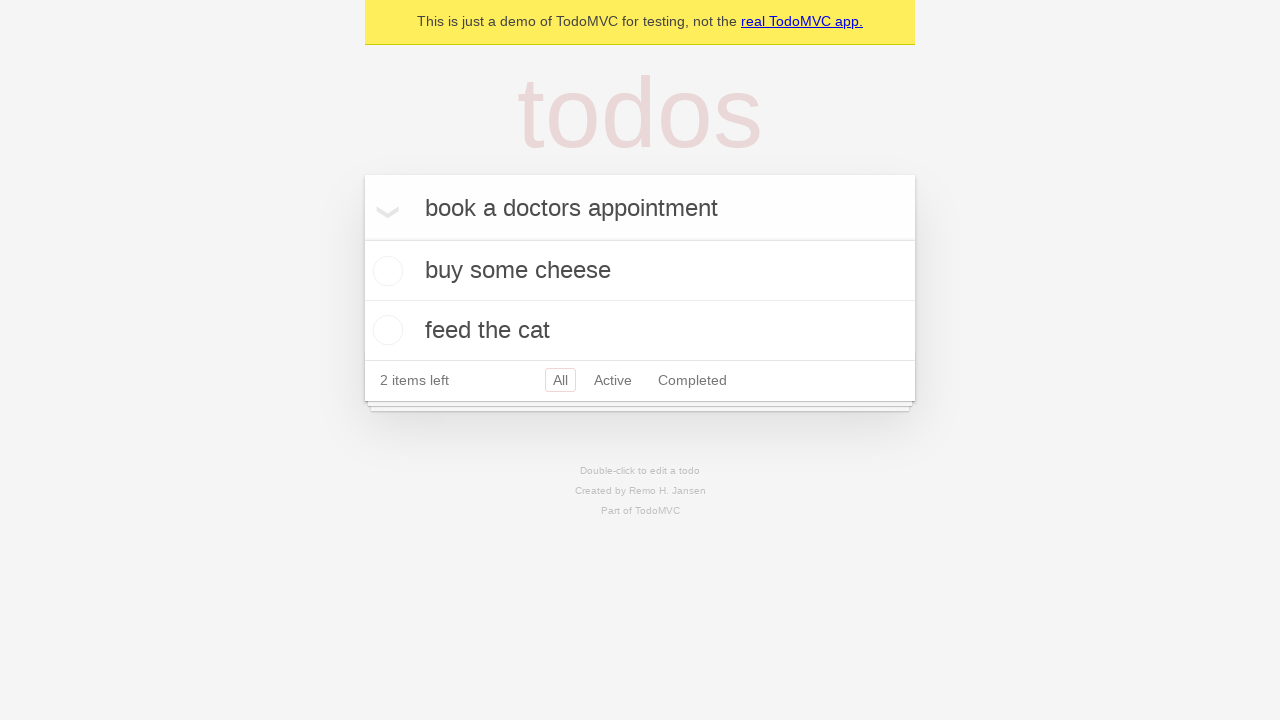

Pressed Enter to add 'book a doctors appointment' to the list on internal:attr=[placeholder="What needs to be done?"i]
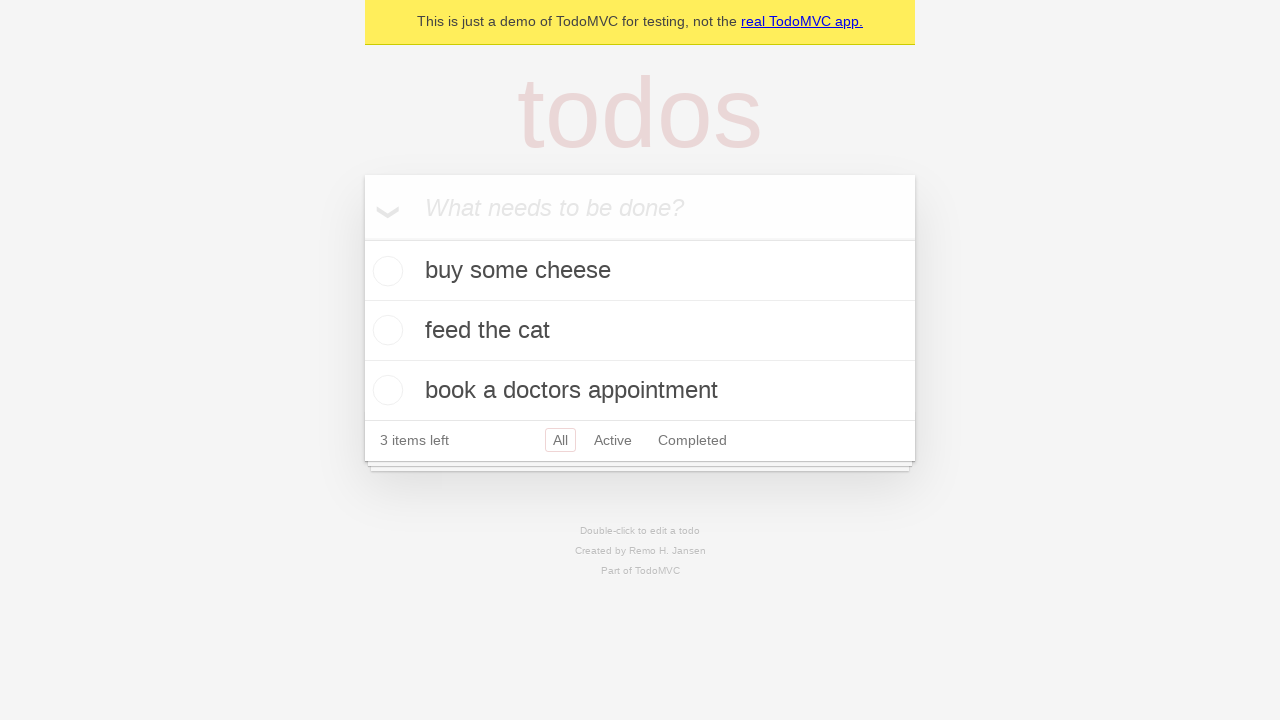

Waited for todo count element to appear, confirming all 3 items were added
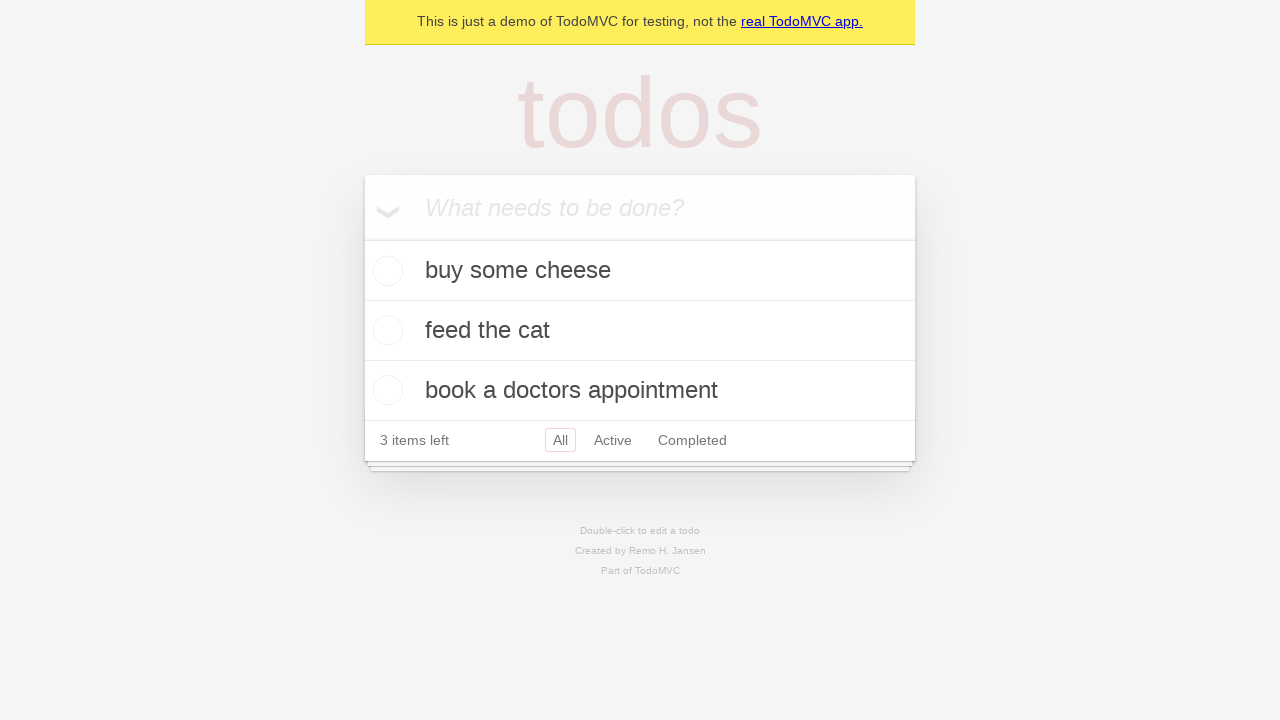

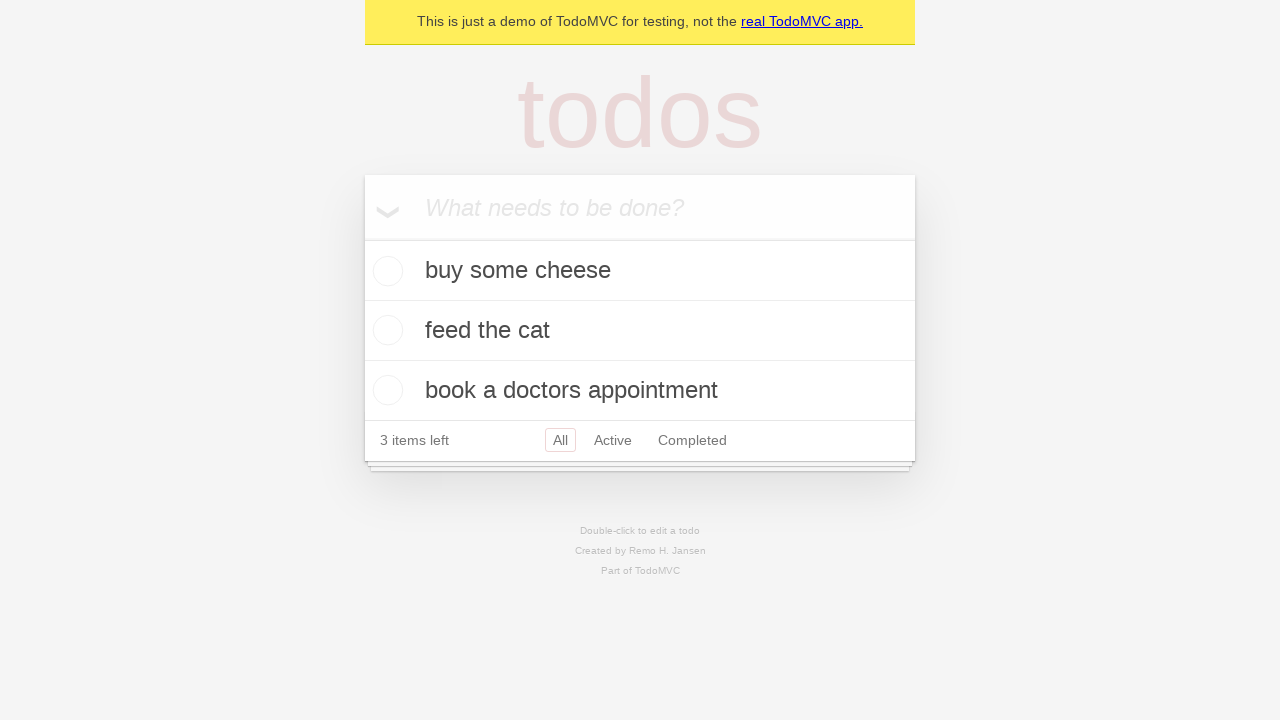